Tests drag and drop functionality by dragging an image element into a target box element

Starting URL: https://formy-project.herokuapp.com/dragdrop

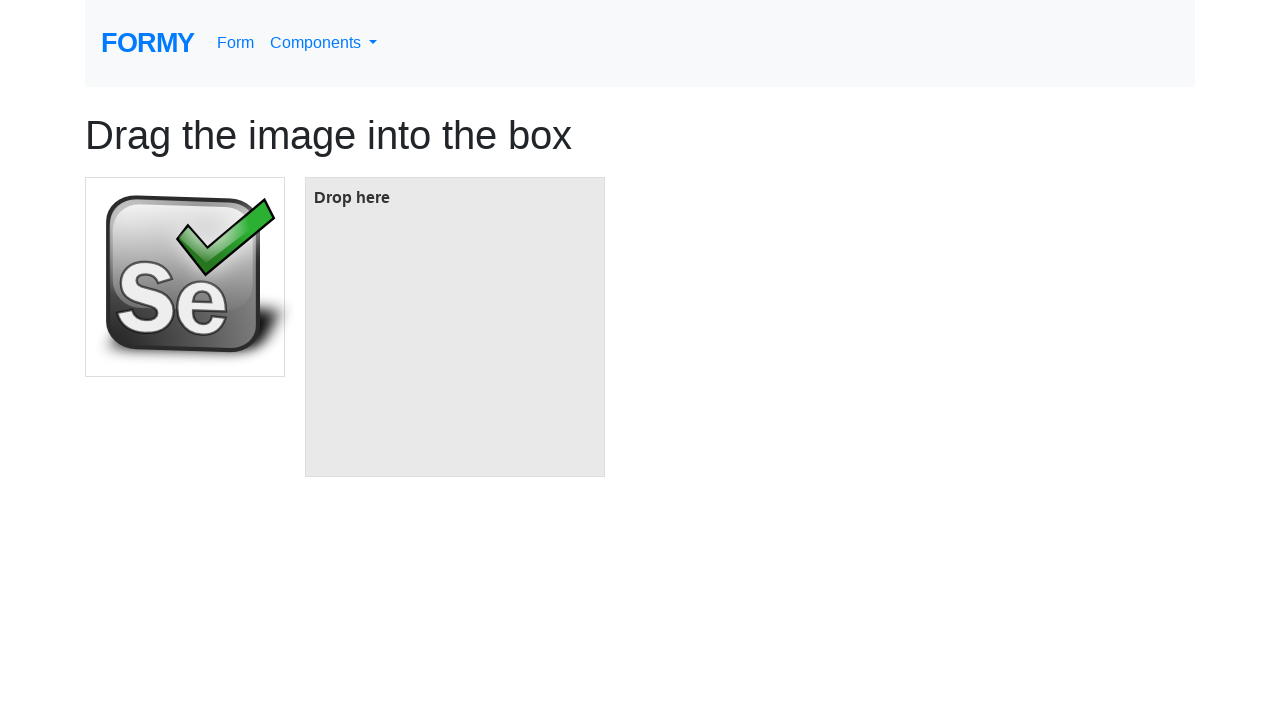

Located the image element to drag
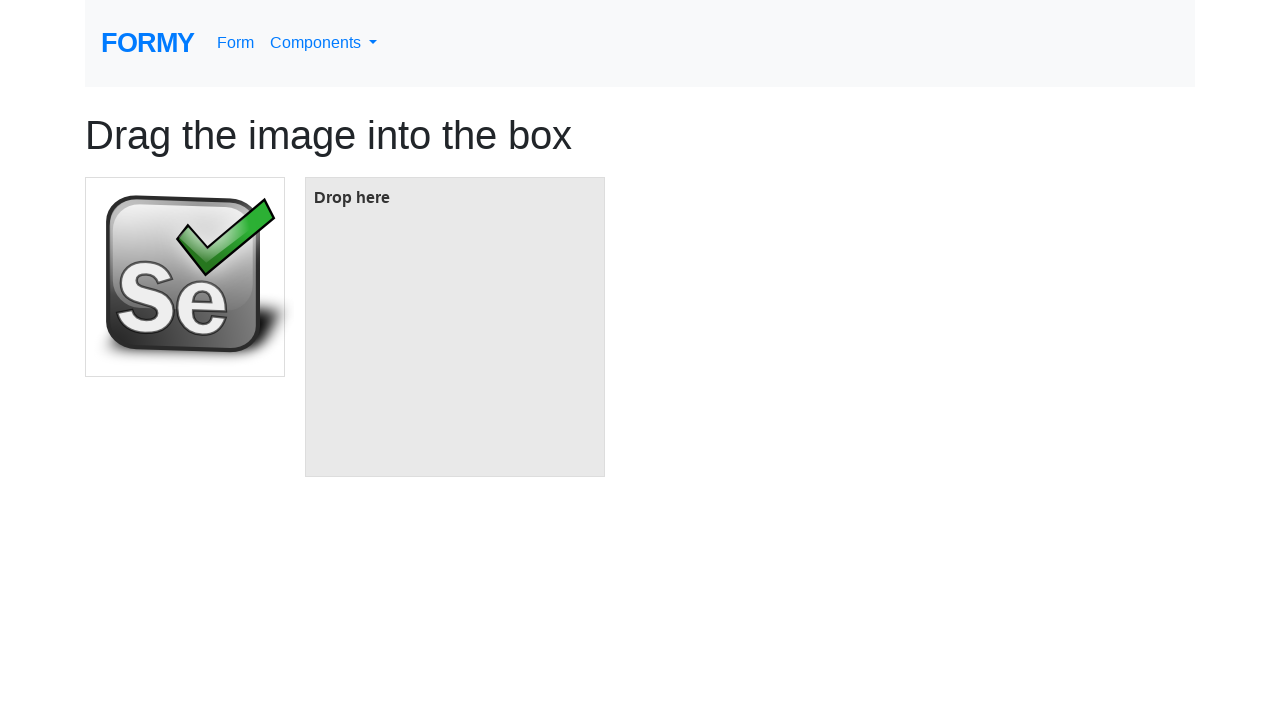

Located the target box element
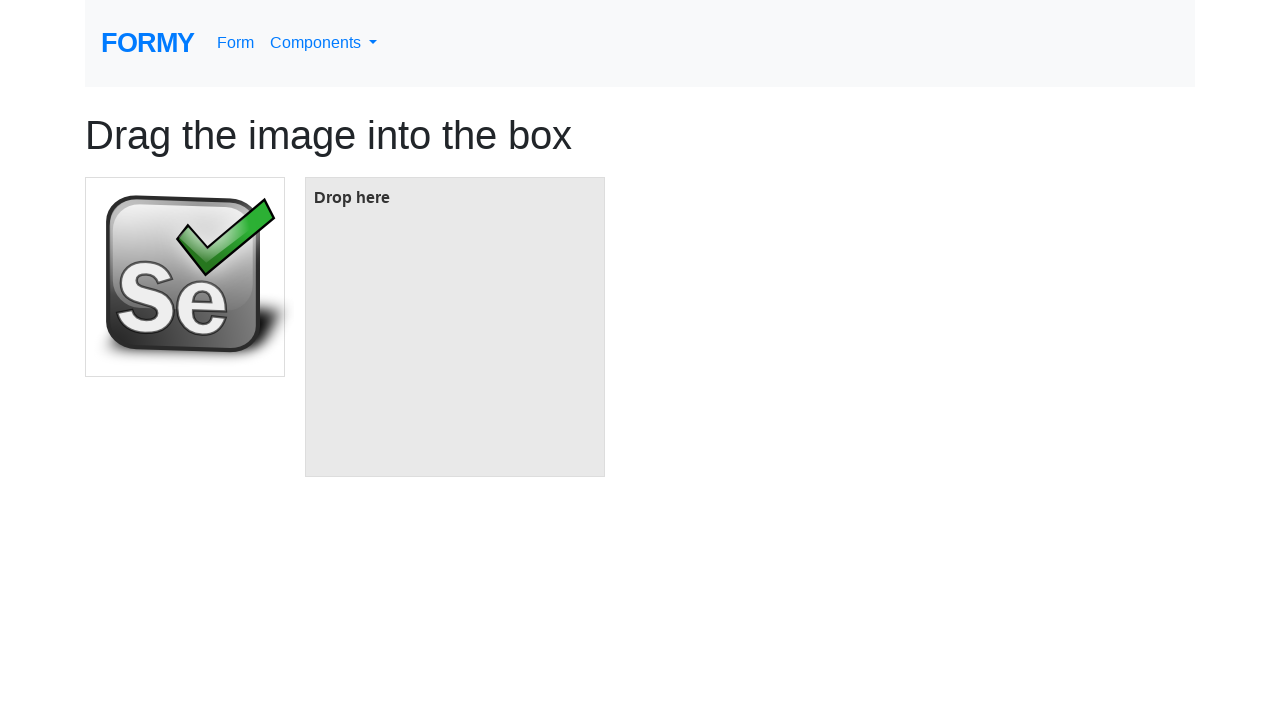

Dragged image element into target box at (455, 327)
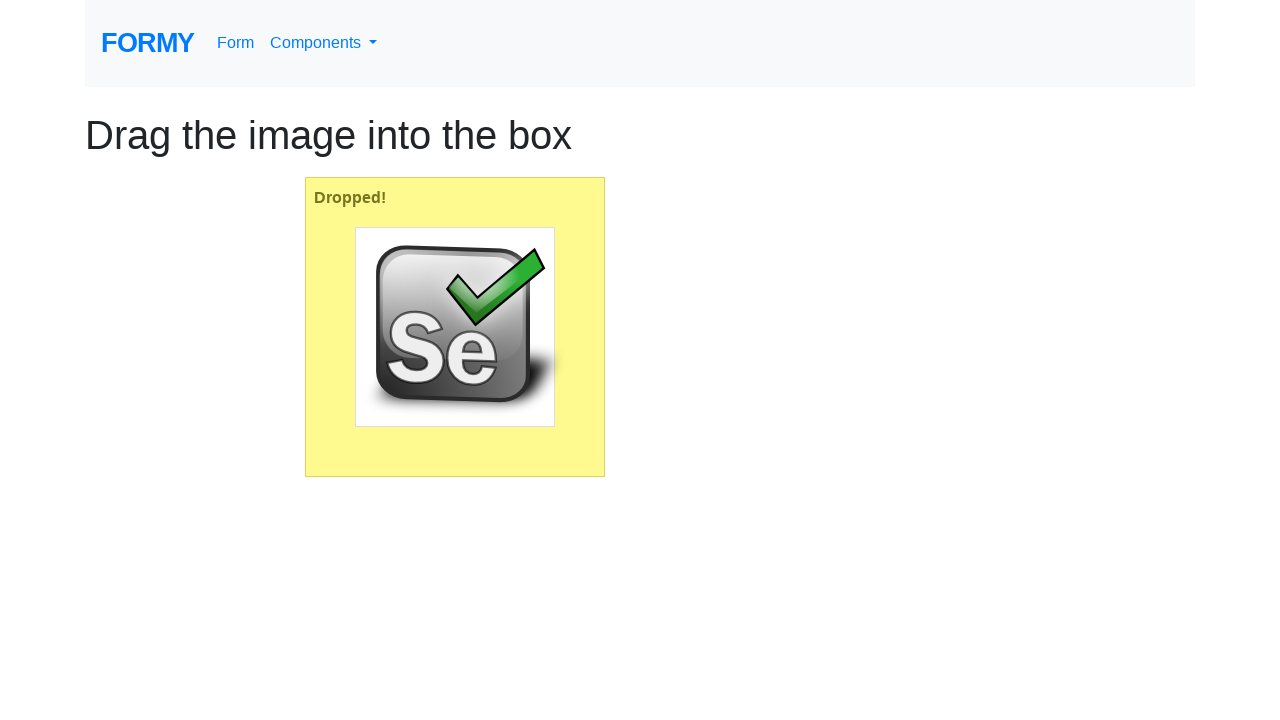

Waited for drag and drop animation to complete
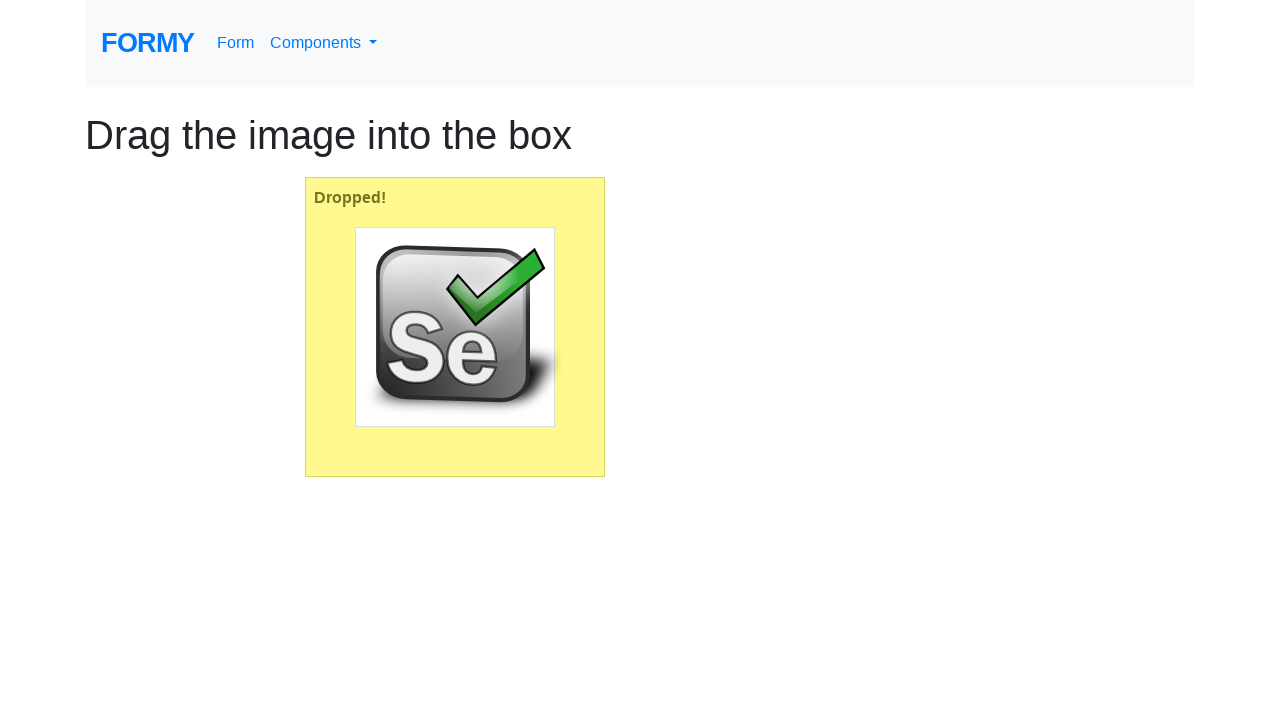

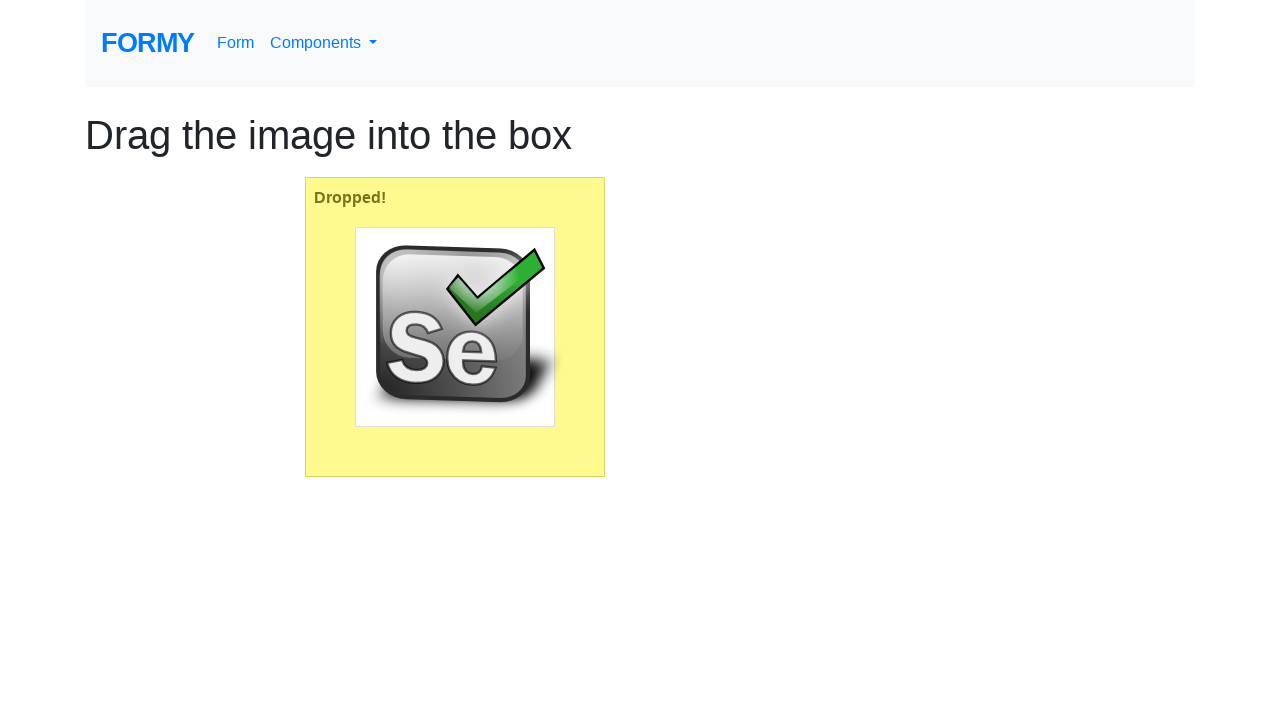